Tests that other controls are hidden when editing a todo item by double-clicking to enter edit mode.

Starting URL: https://demo.playwright.dev/todomvc

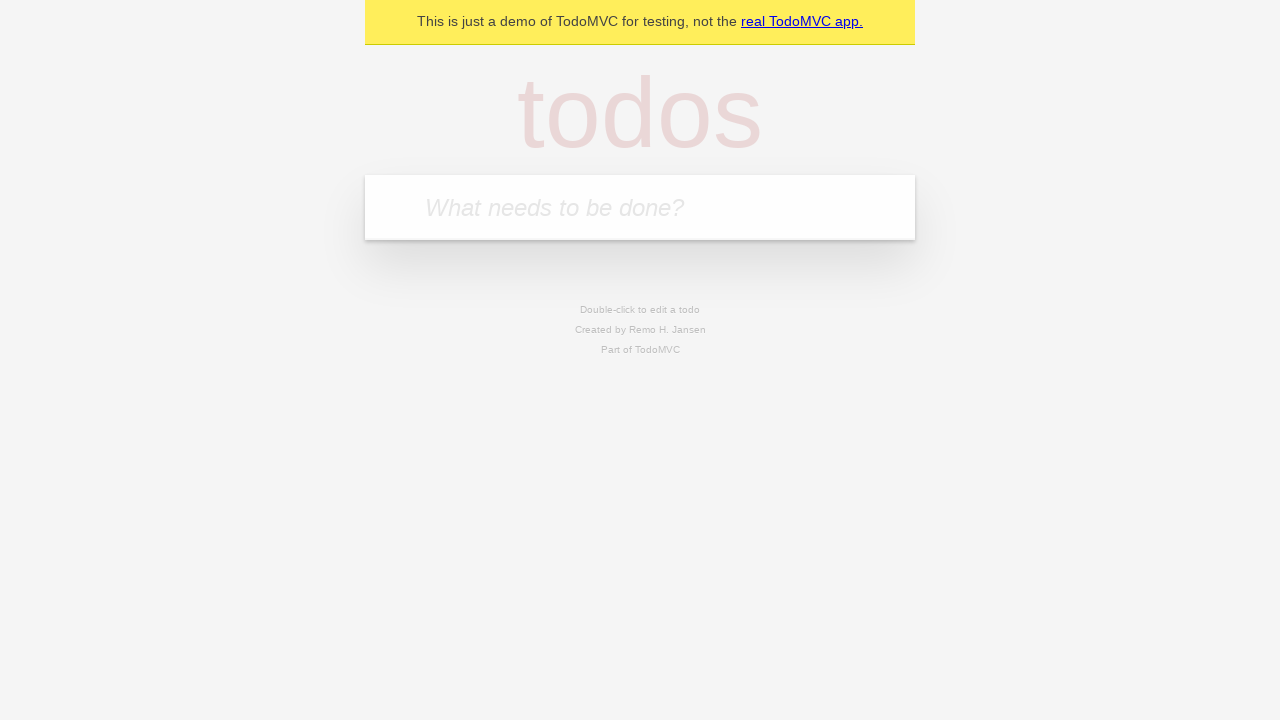

Filled first todo input with 'buy some cheese' on .new-todo
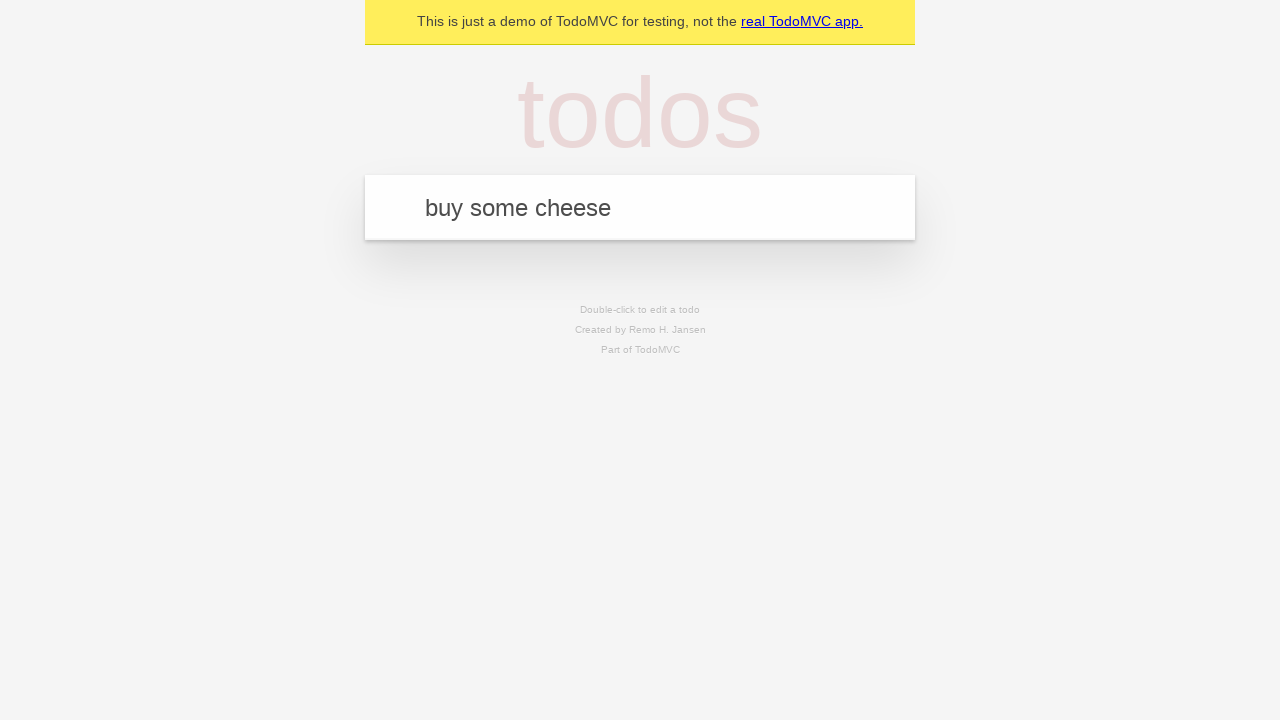

Pressed Enter to add first todo on .new-todo
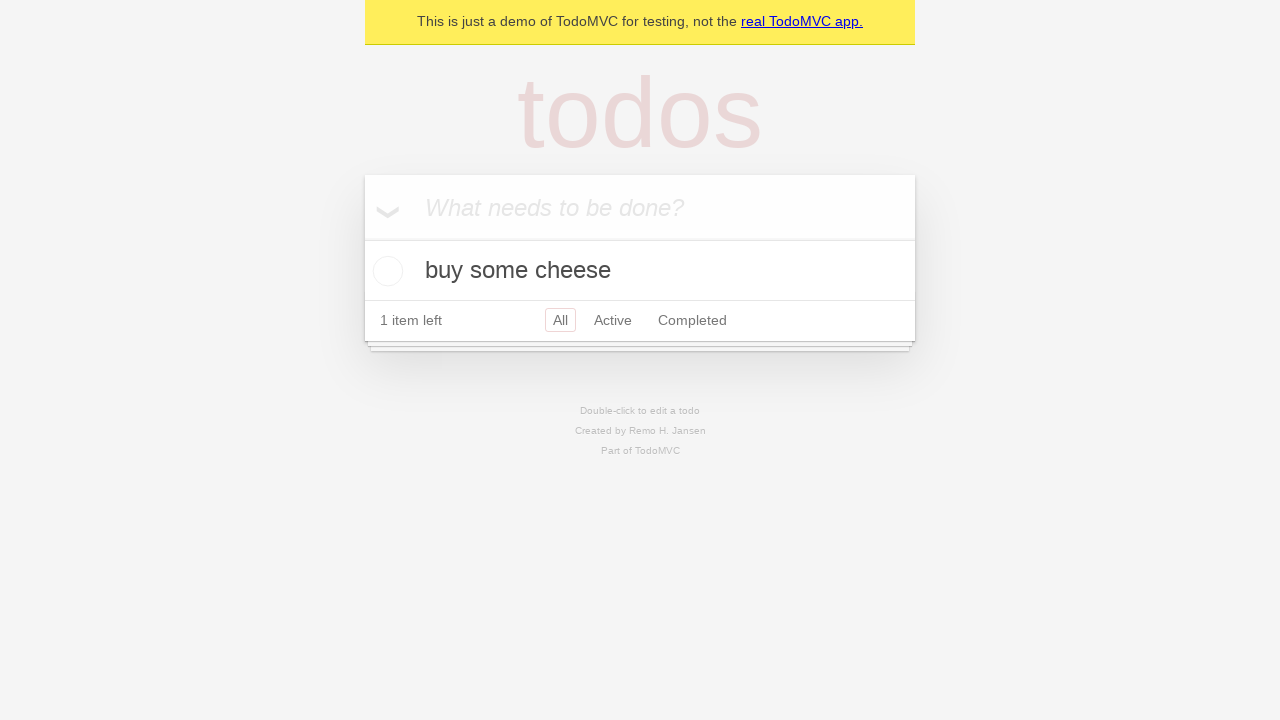

Filled second todo input with 'feed the cat' on .new-todo
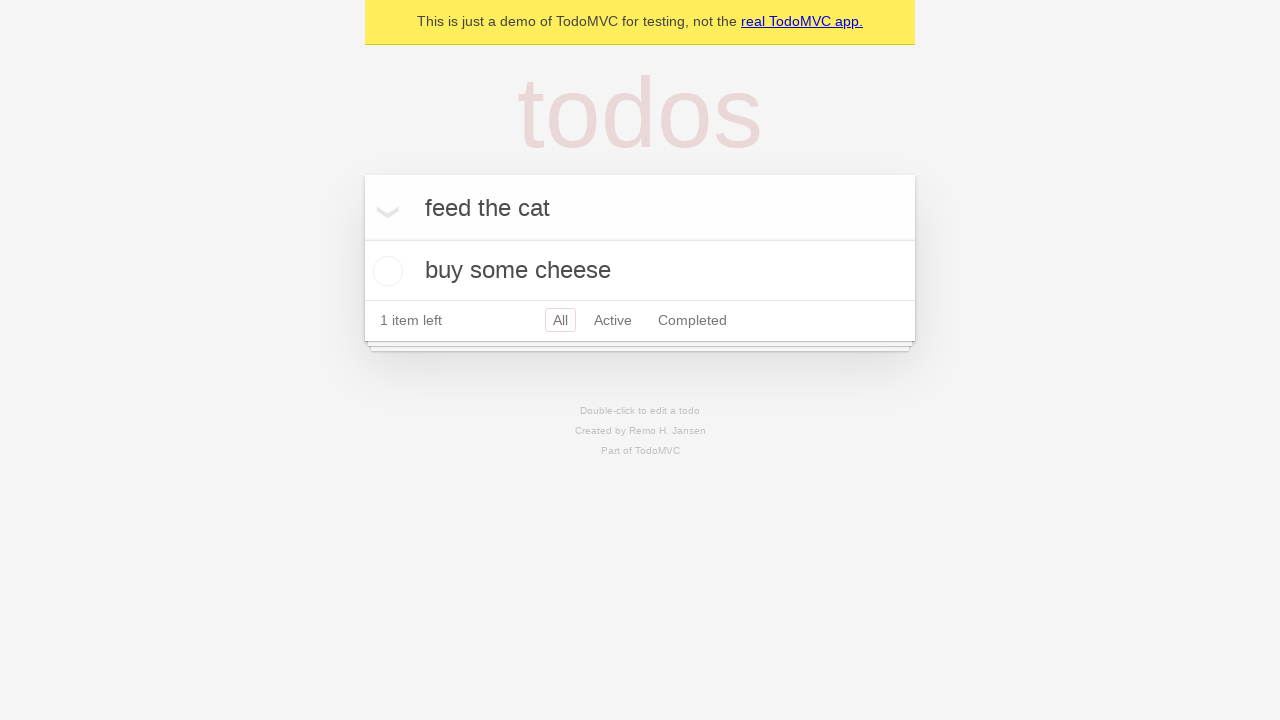

Pressed Enter to add second todo on .new-todo
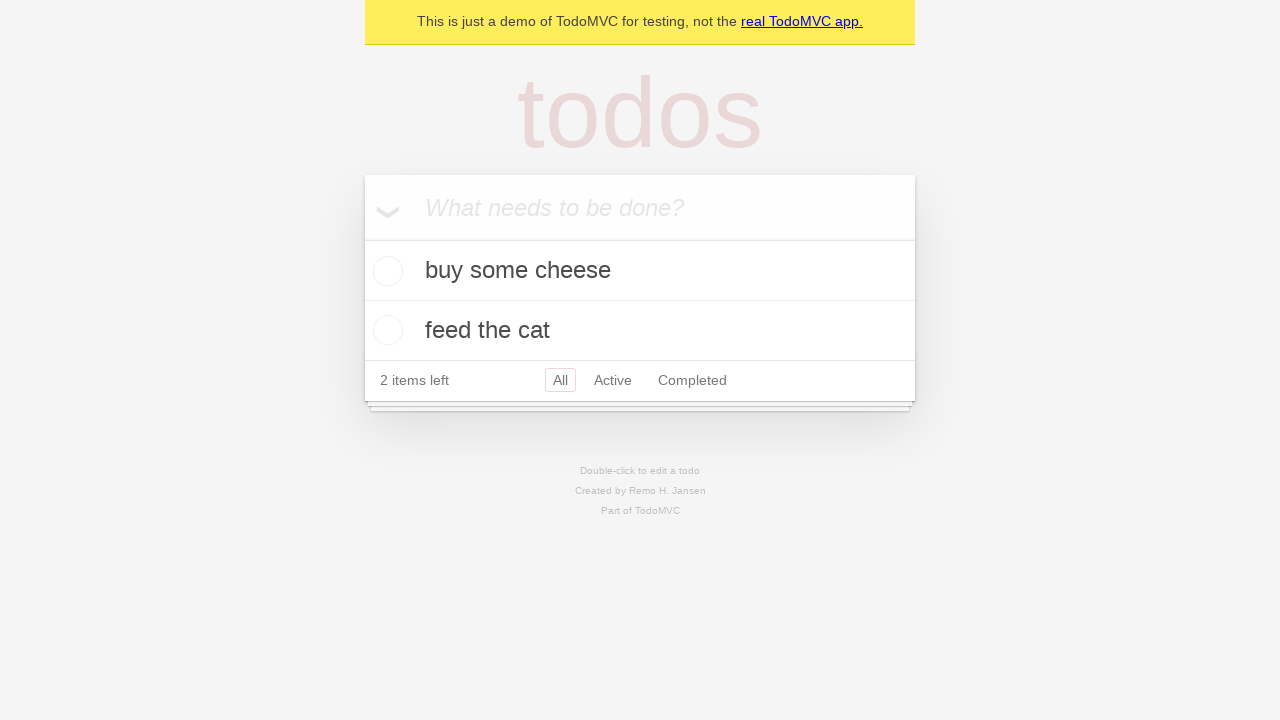

Filled third todo input with 'book a doctors appointment' on .new-todo
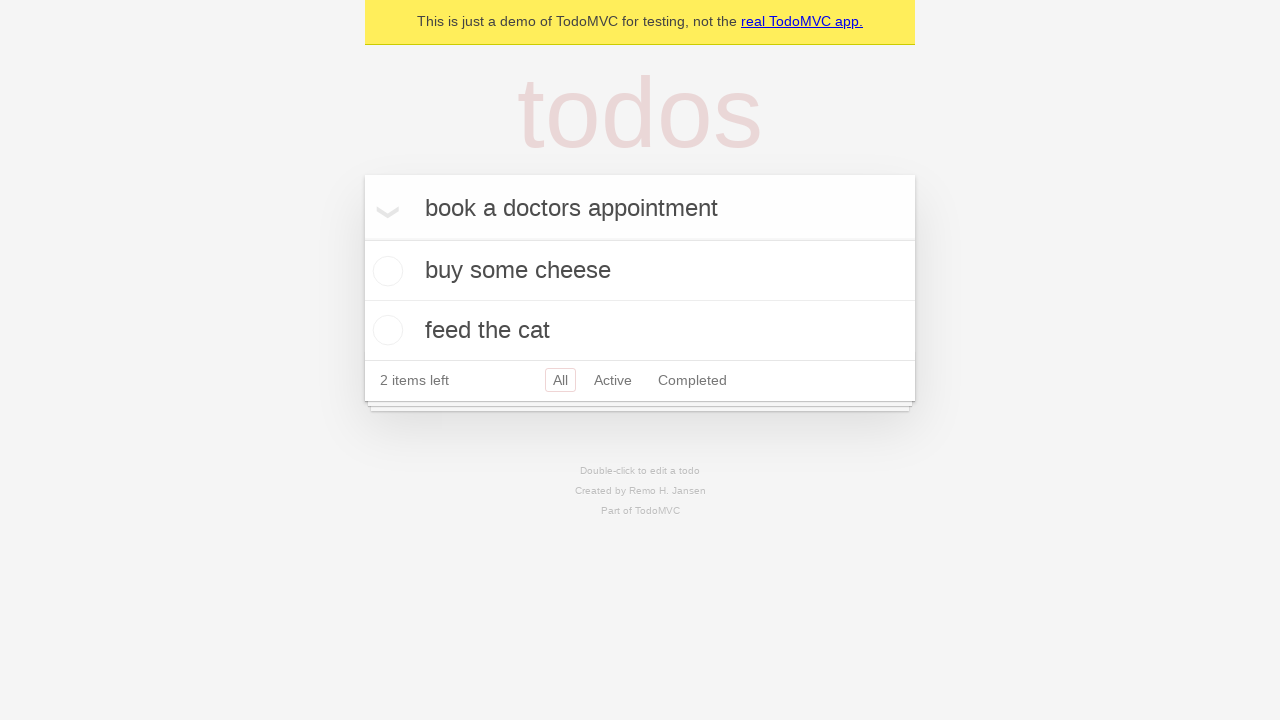

Pressed Enter to add third todo on .new-todo
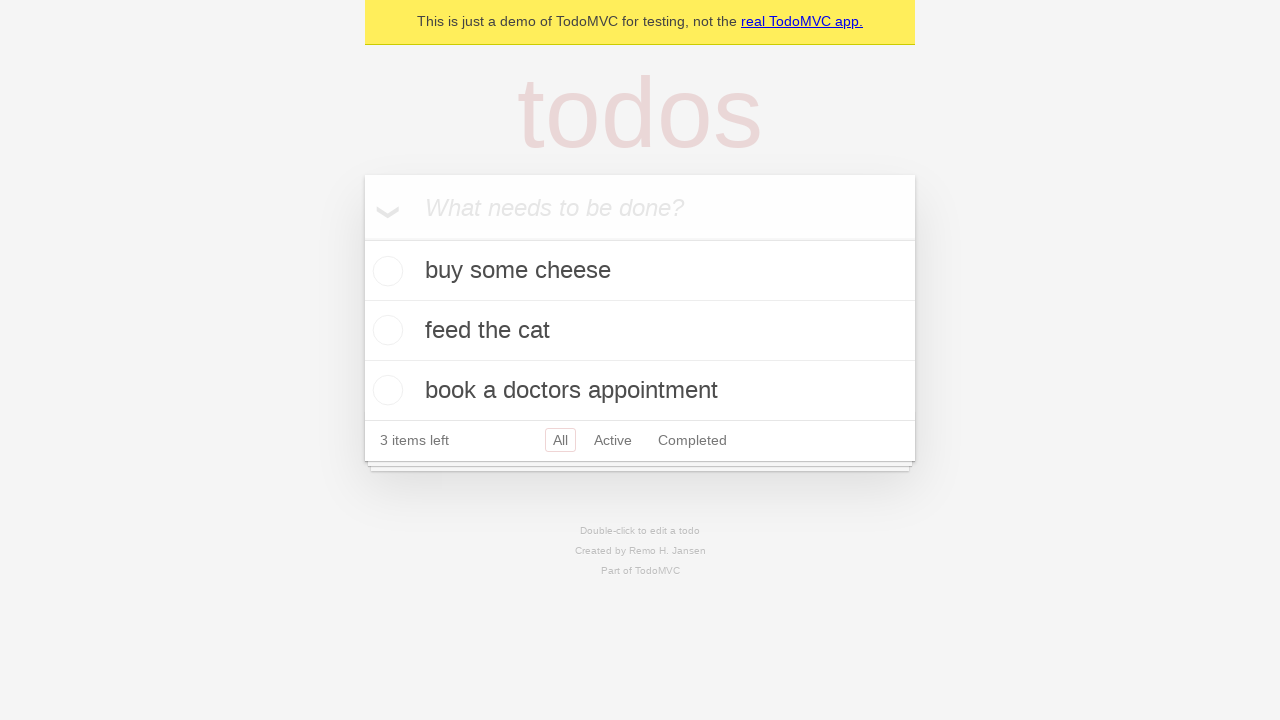

Waited for all three todos to be added to the list
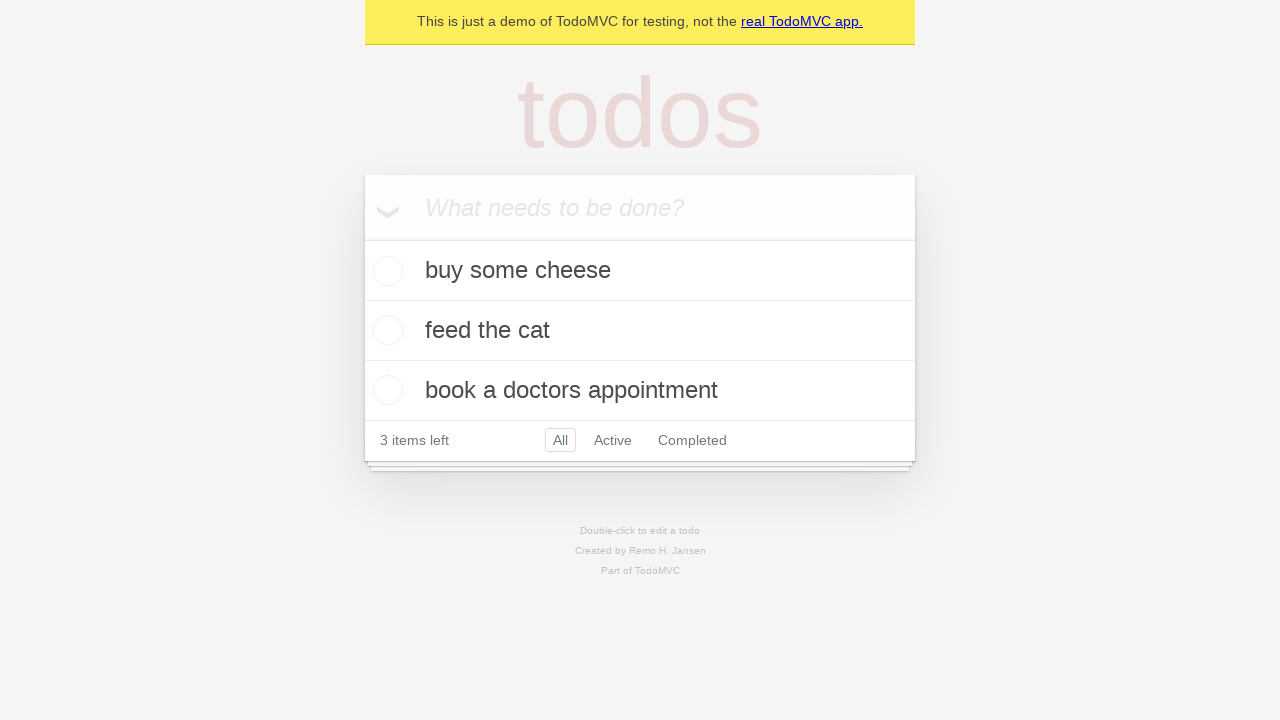

Double-clicked second todo to enter edit mode at (640, 331) on .todo-list li >> nth=1
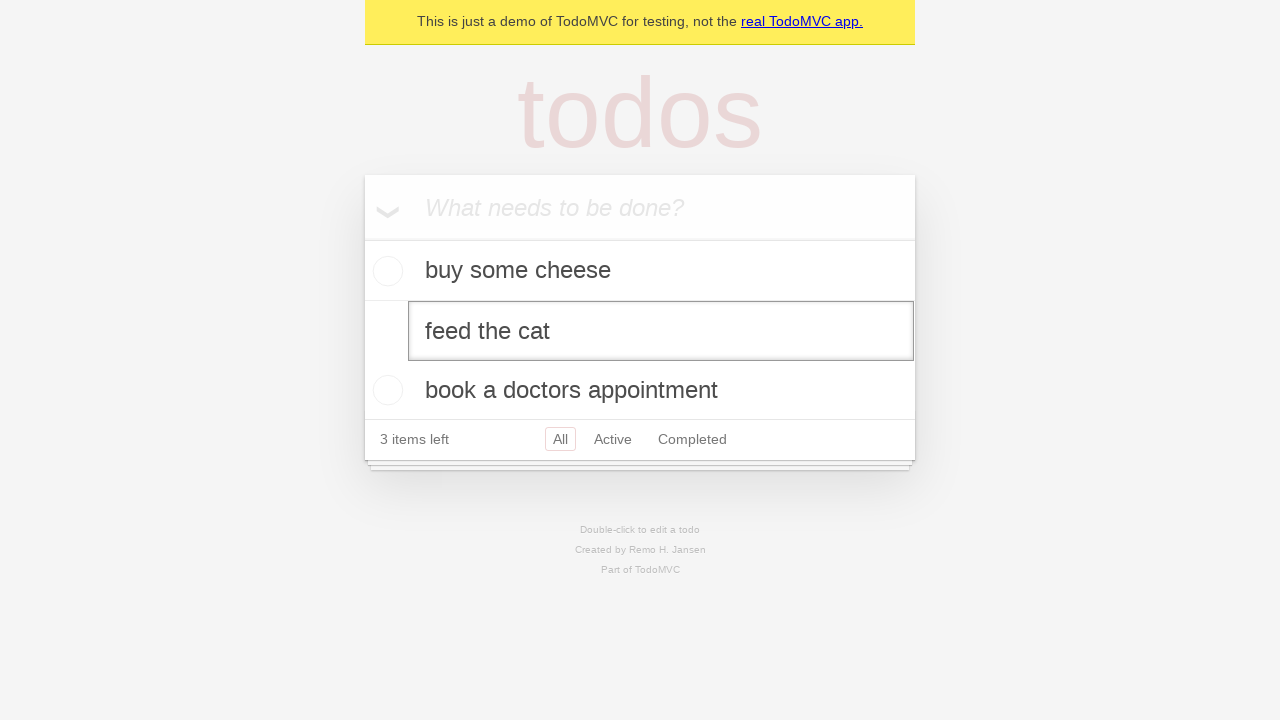

Edit input field became visible for the second todo
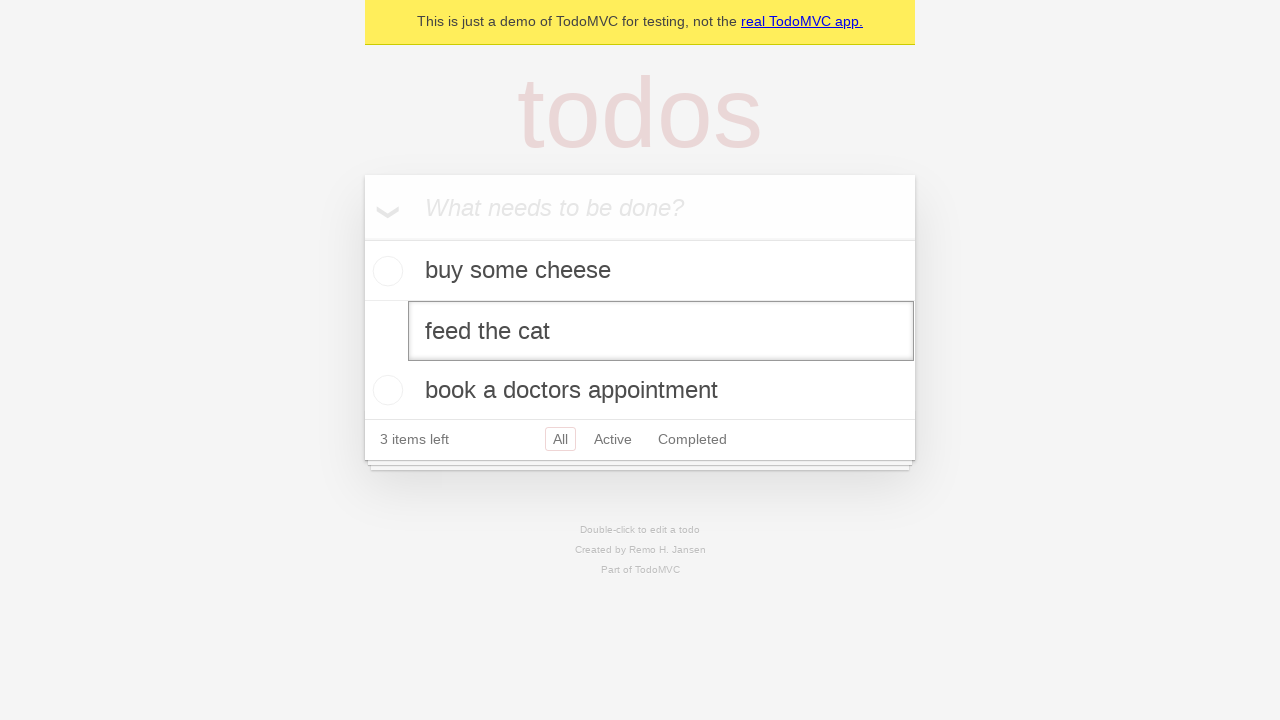

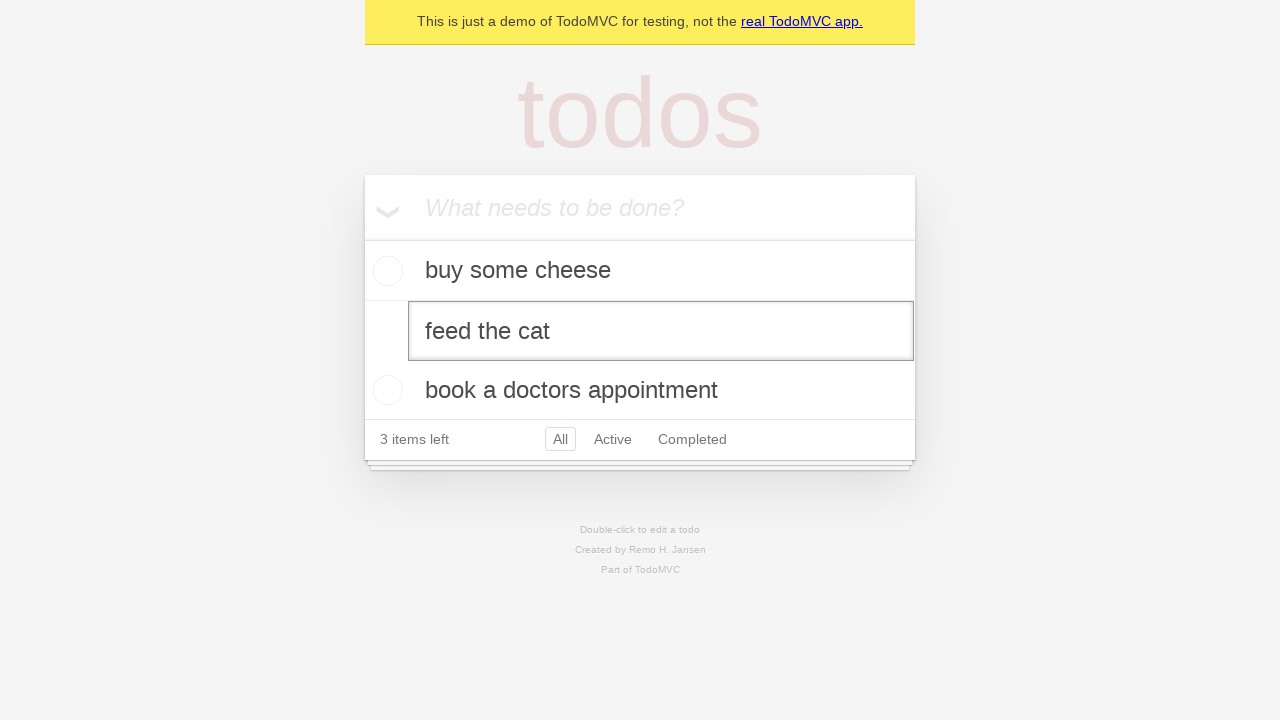